Tests that the Clear completed button displays correct text when items are completed

Starting URL: https://demo.playwright.dev/todomvc

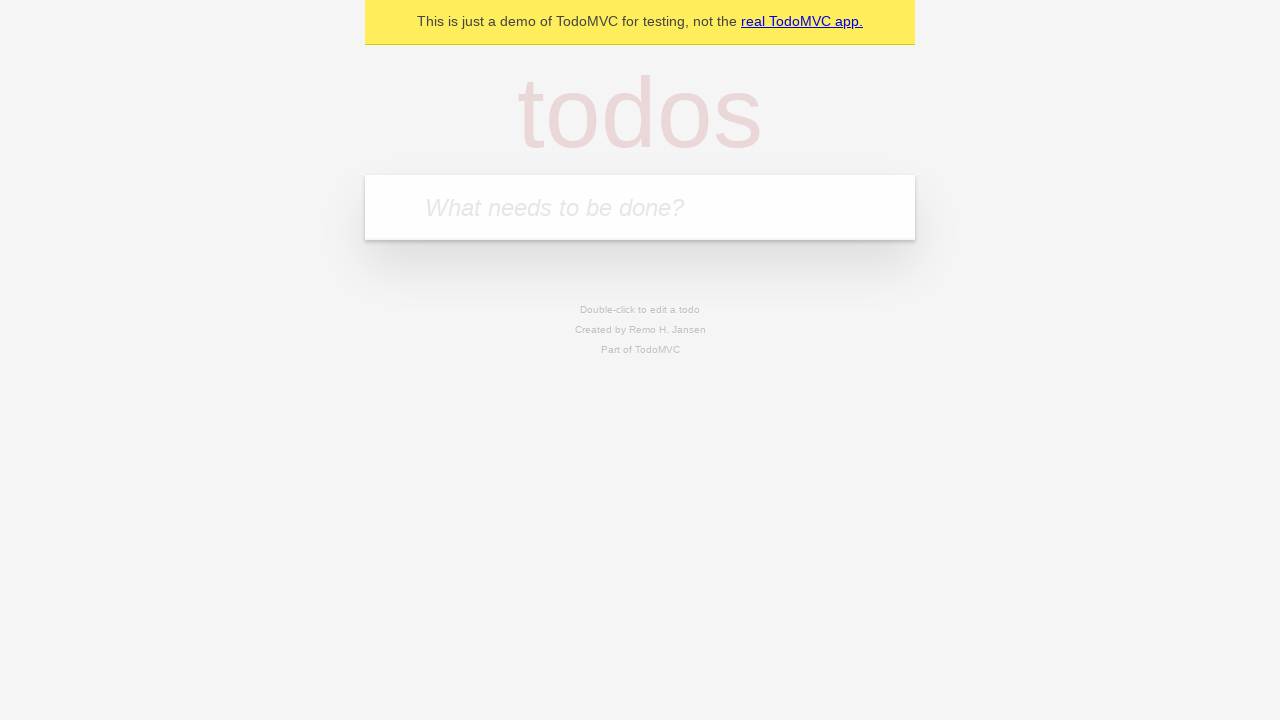

Filled todo input with 'buy some cheese' on internal:attr=[placeholder="What needs to be done?"i]
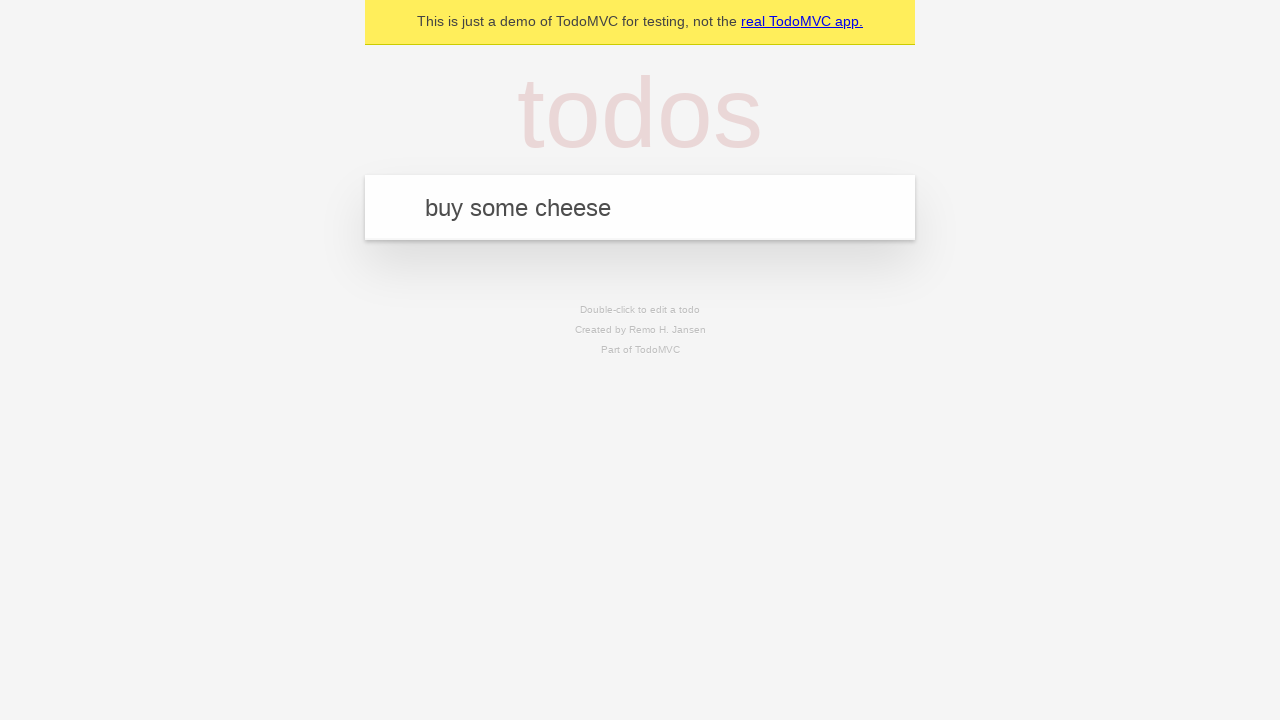

Pressed Enter to add first todo item on internal:attr=[placeholder="What needs to be done?"i]
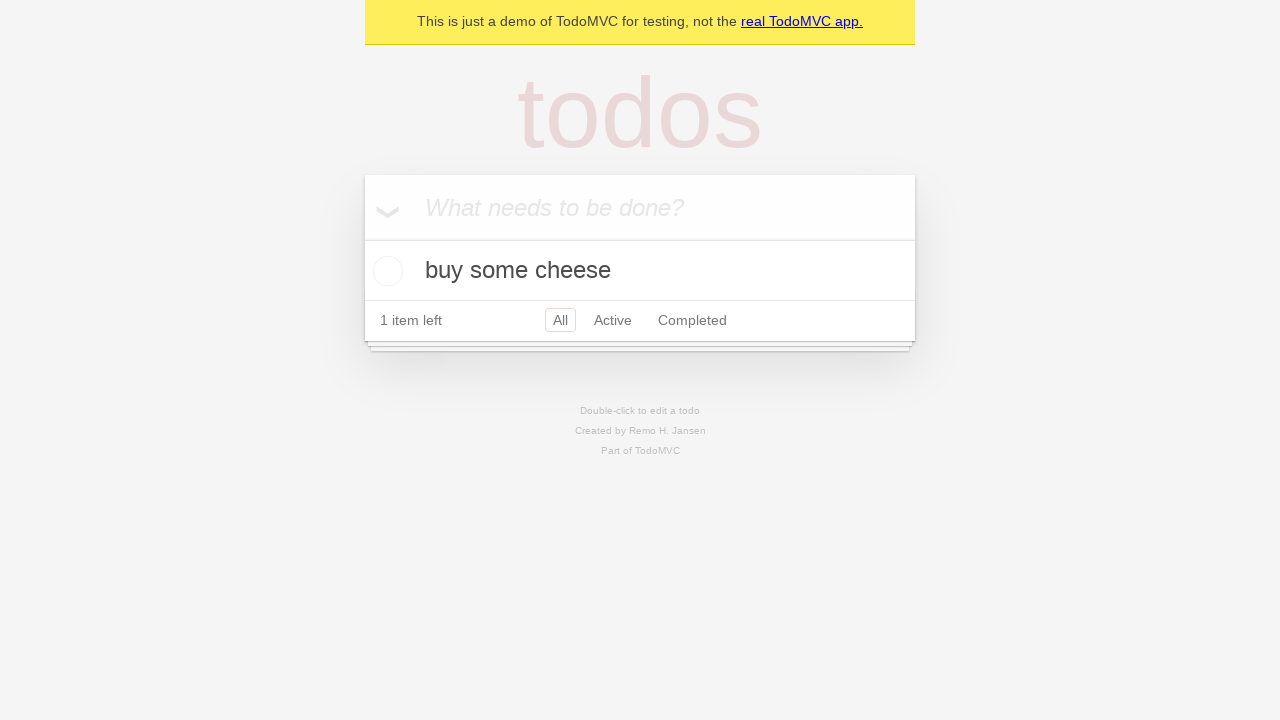

Filled todo input with 'feed the cat' on internal:attr=[placeholder="What needs to be done?"i]
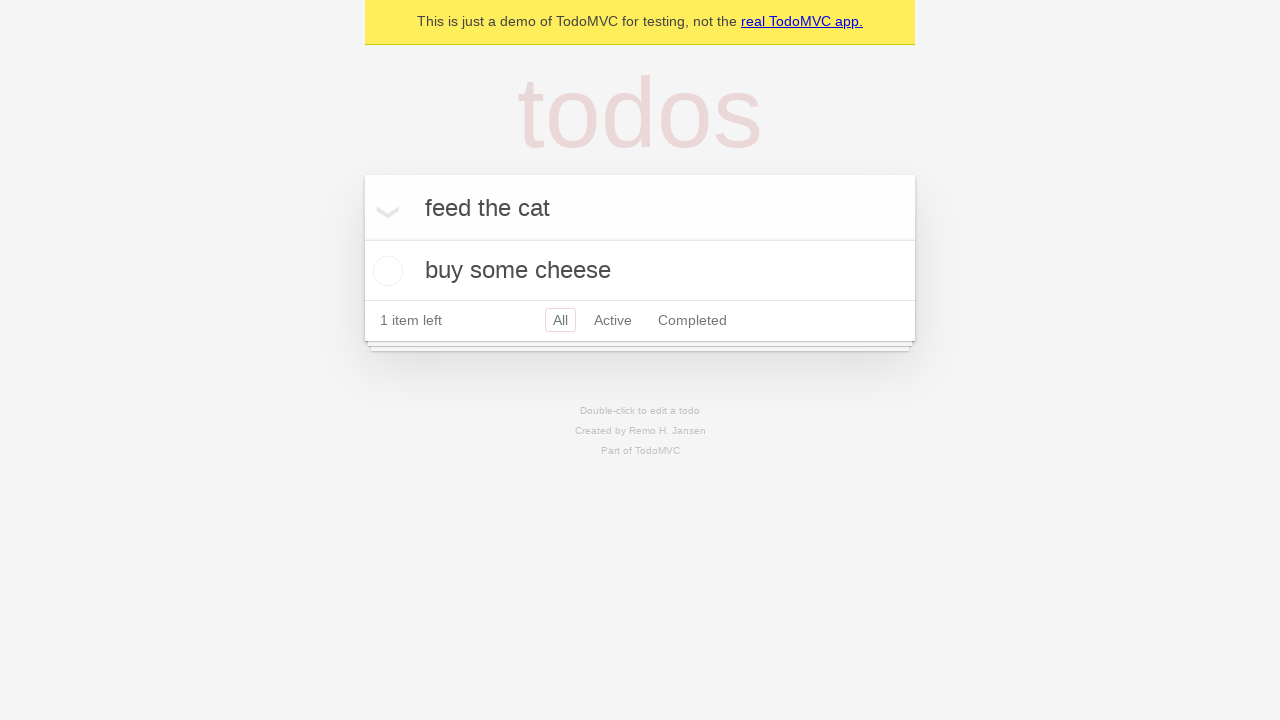

Pressed Enter to add second todo item on internal:attr=[placeholder="What needs to be done?"i]
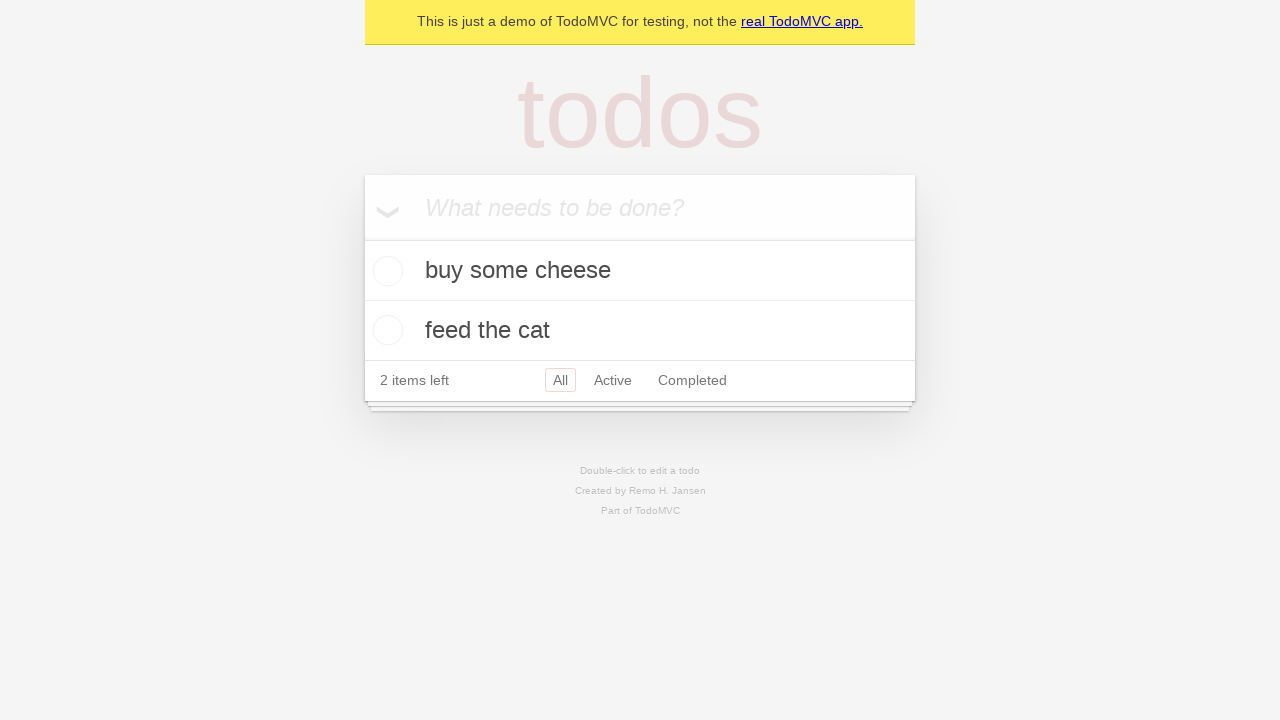

Filled todo input with 'book a doctors appointment' on internal:attr=[placeholder="What needs to be done?"i]
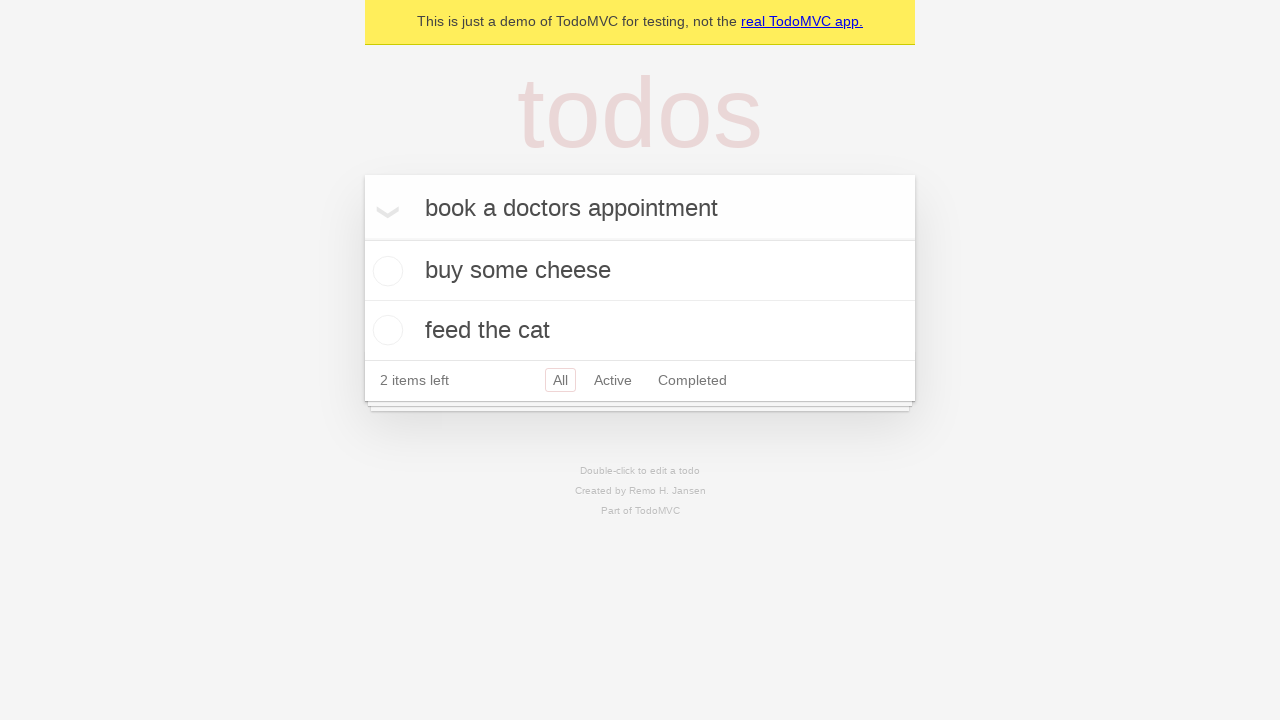

Pressed Enter to add third todo item on internal:attr=[placeholder="What needs to be done?"i]
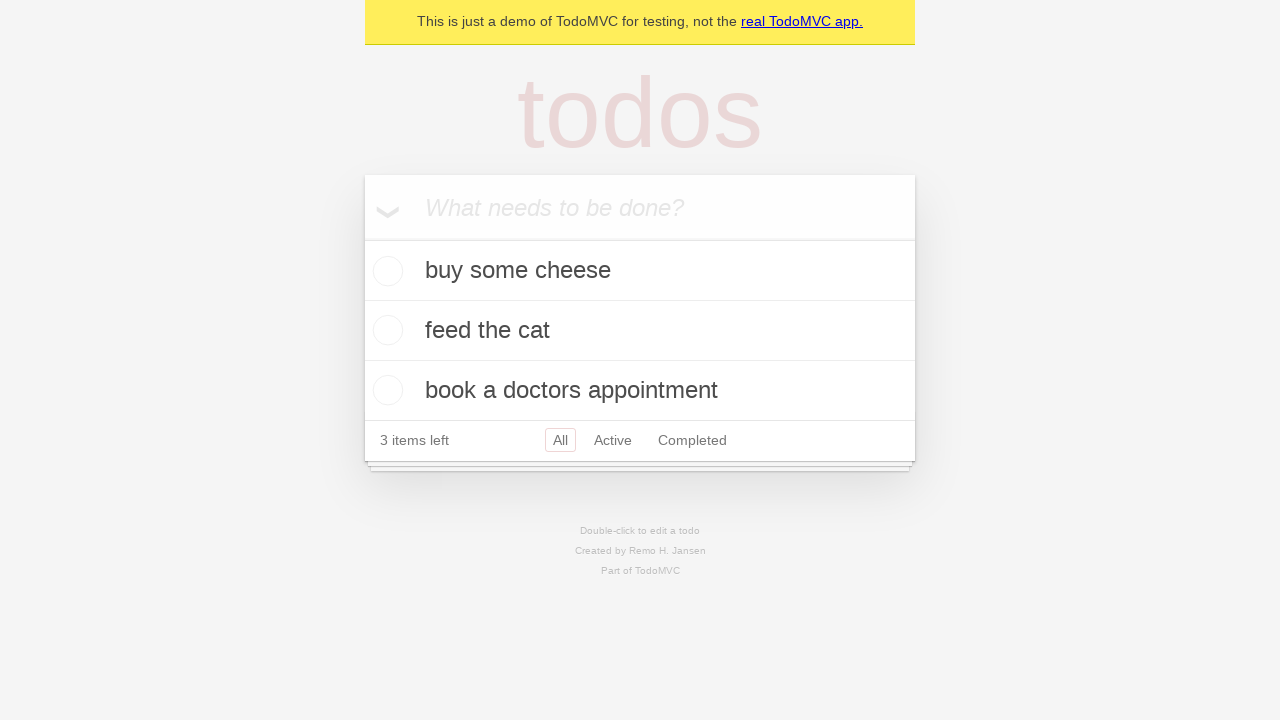

Checked the first todo item to mark it as completed at (385, 271) on .todo-list li .toggle >> nth=0
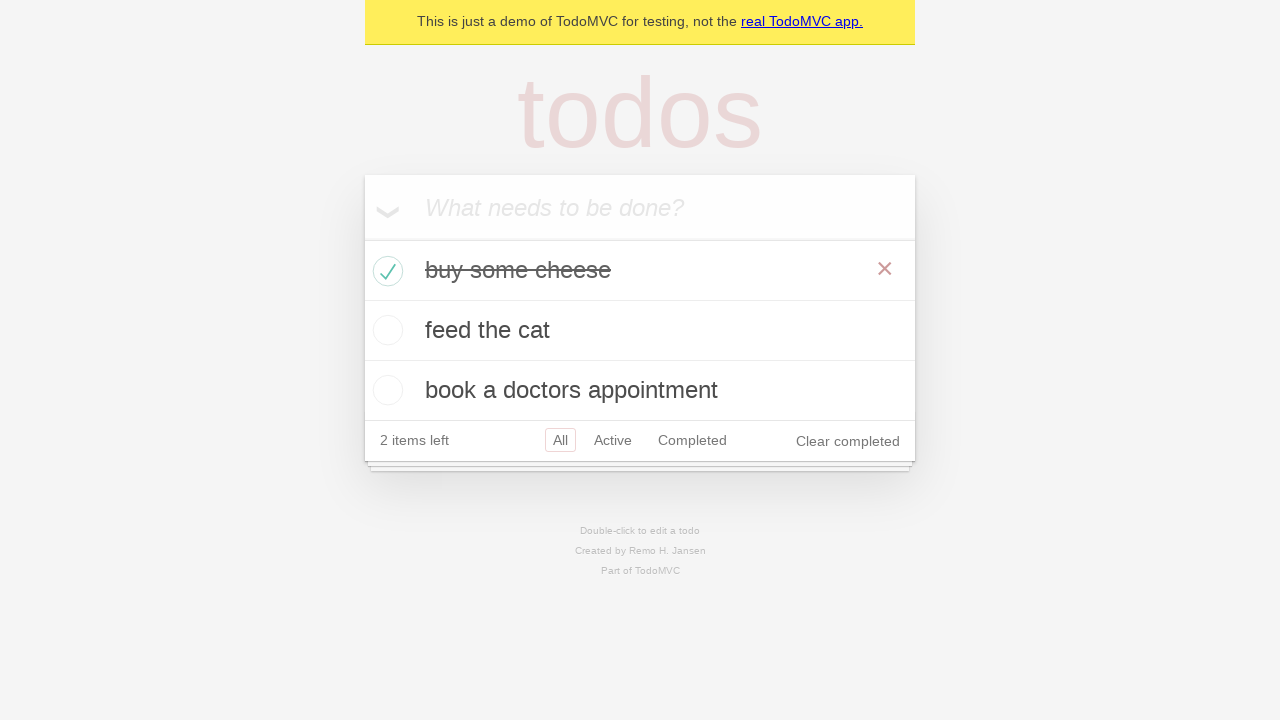

Clear completed button is now visible
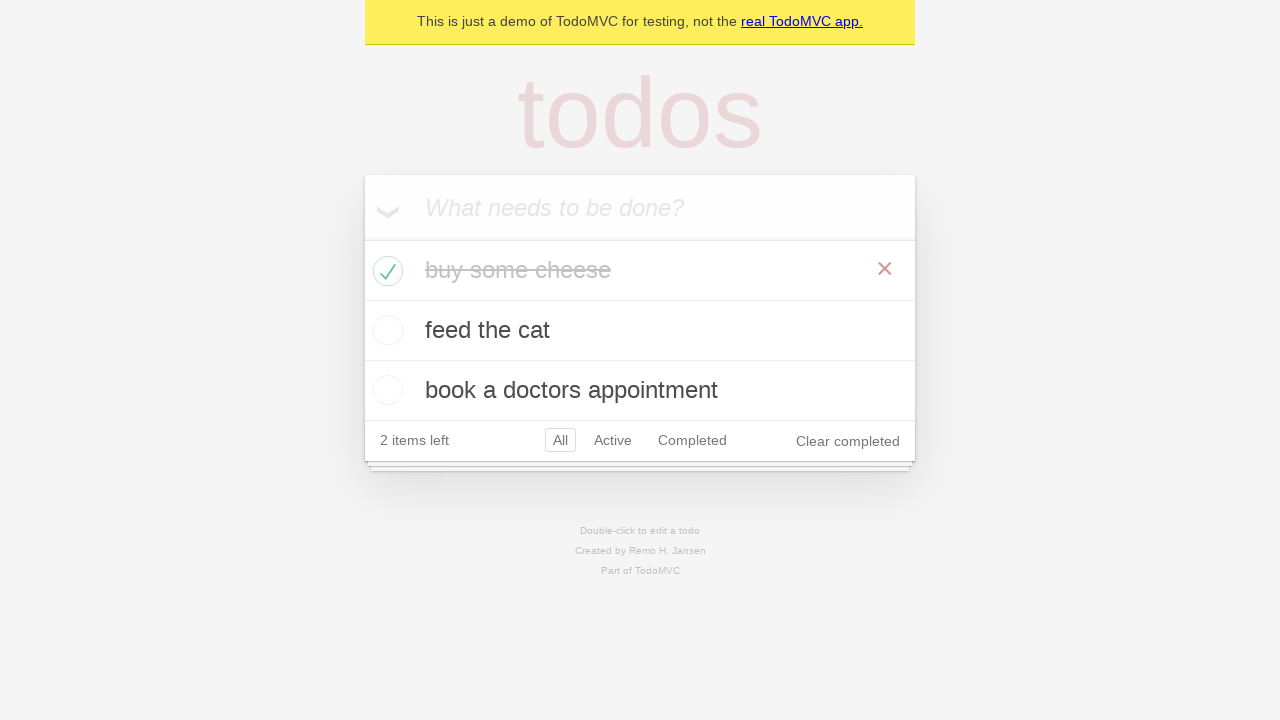

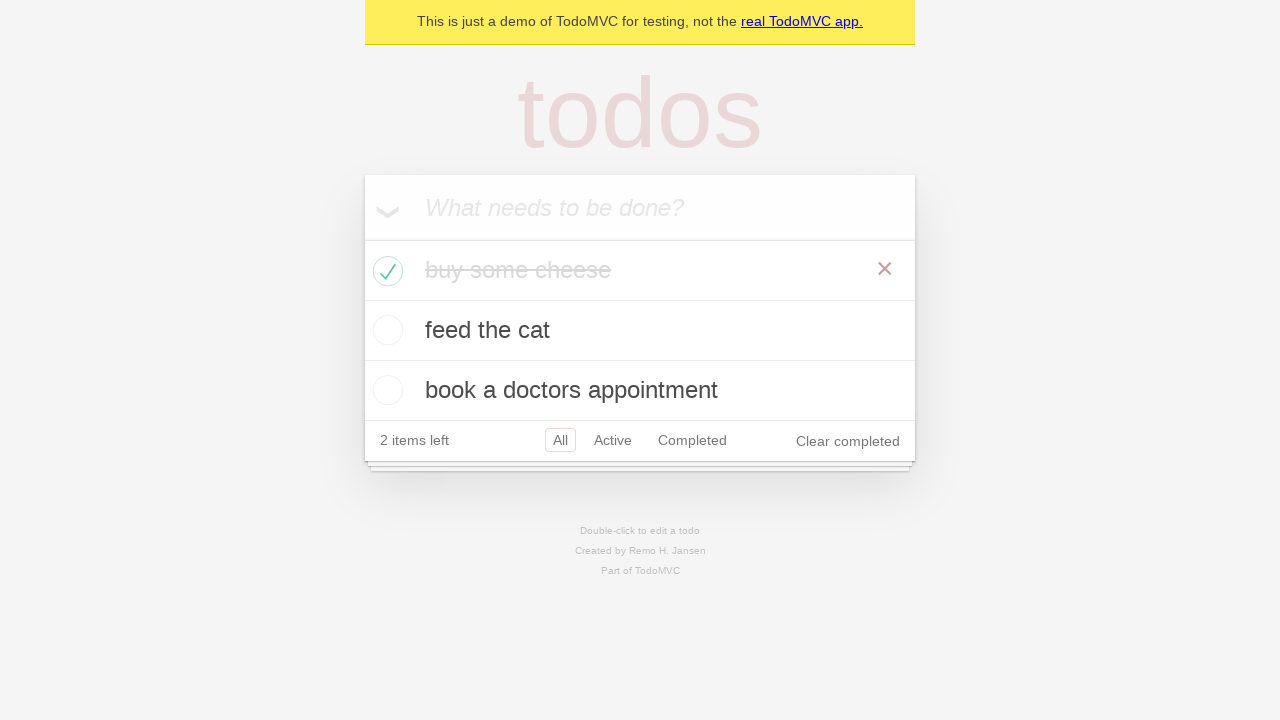